Tests finding a link by calculated mathematical formula text, clicking it, then filling out a form with name, last name, city, and country fields before submitting.

Starting URL: http://suninjuly.github.io/find_link_text

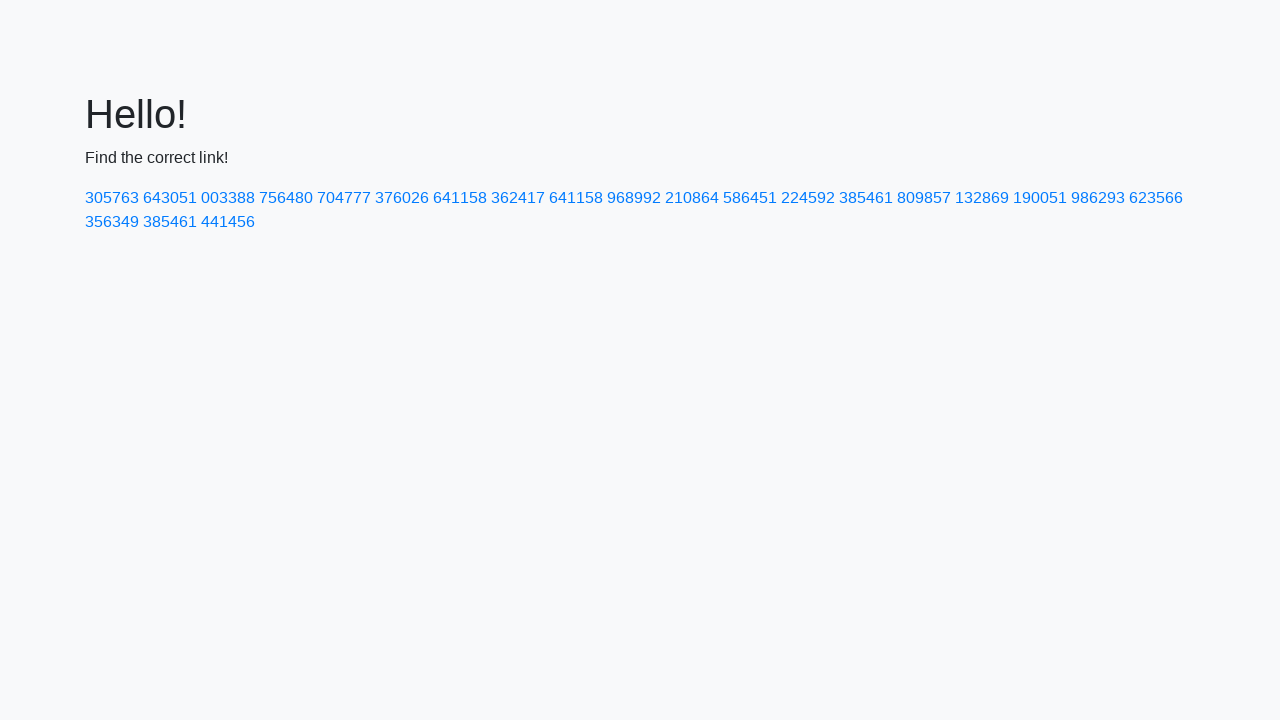

Calculated mathematical formula for link text
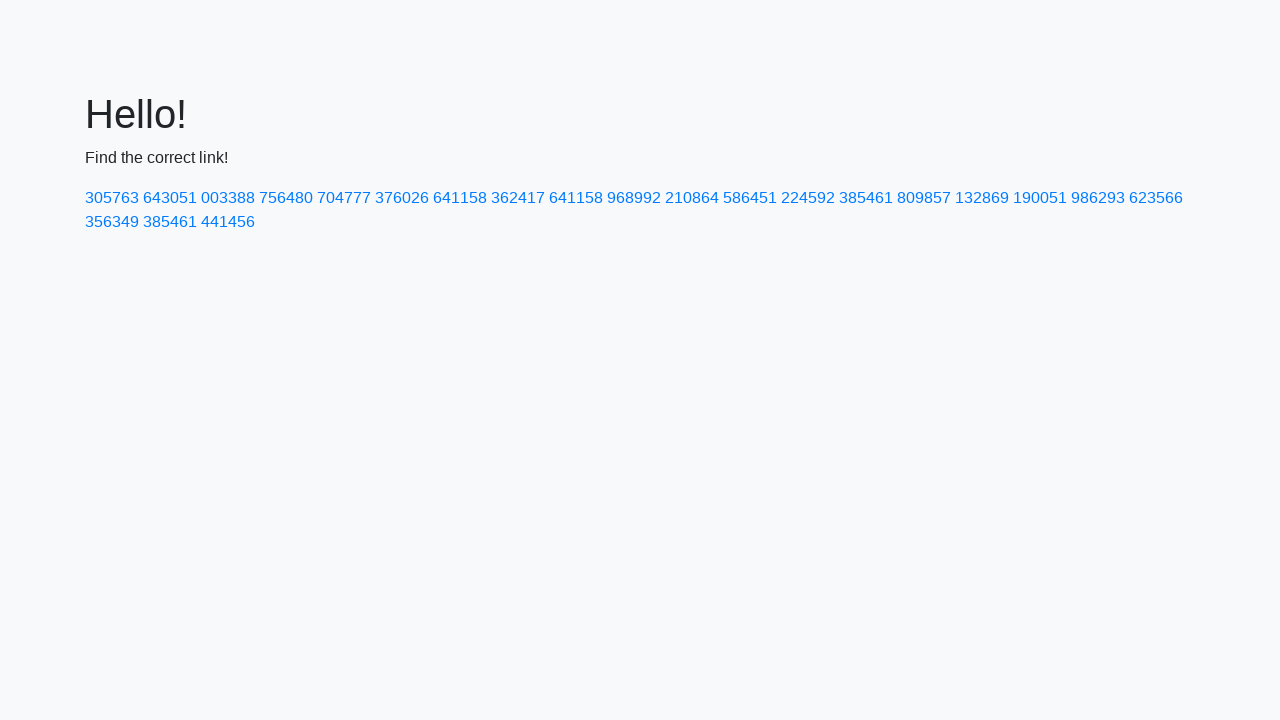

Clicked link with calculated formula text: 224592 at (808, 198) on text=224592
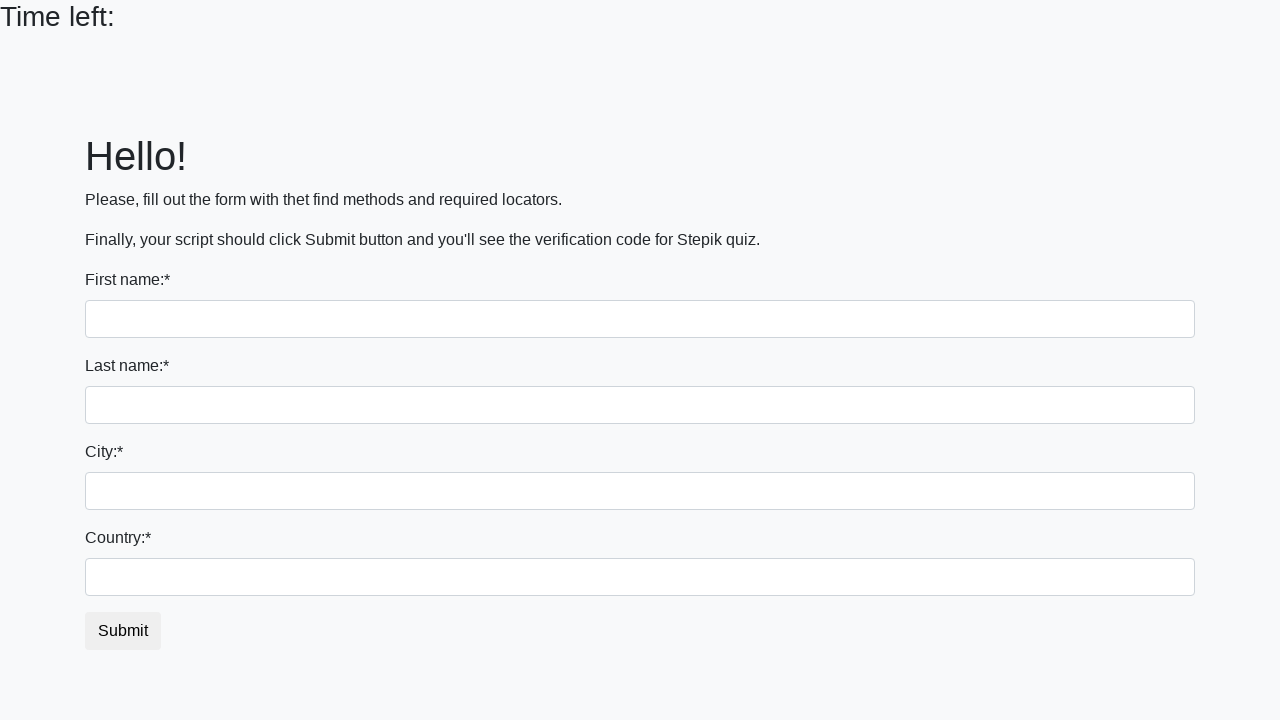

Filled first name field with 'Ivan' on input >> nth=0
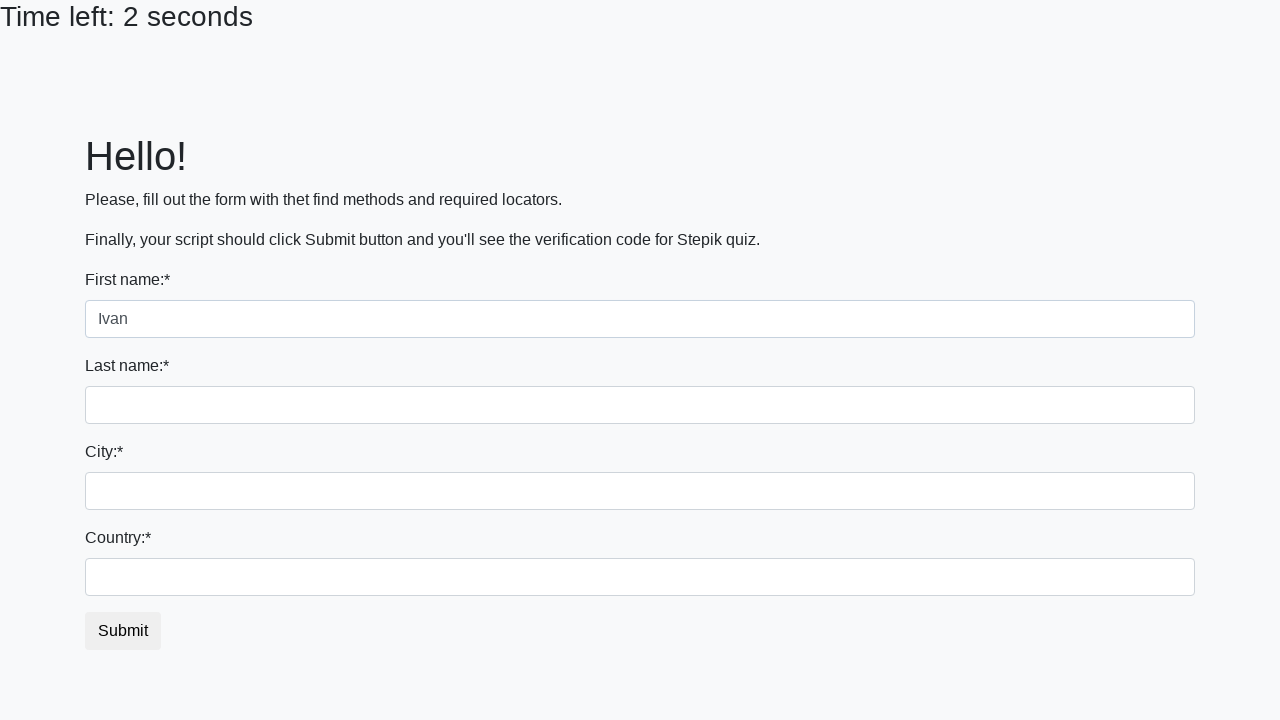

Filled last name field with 'Petrov' on input[name='last_name']
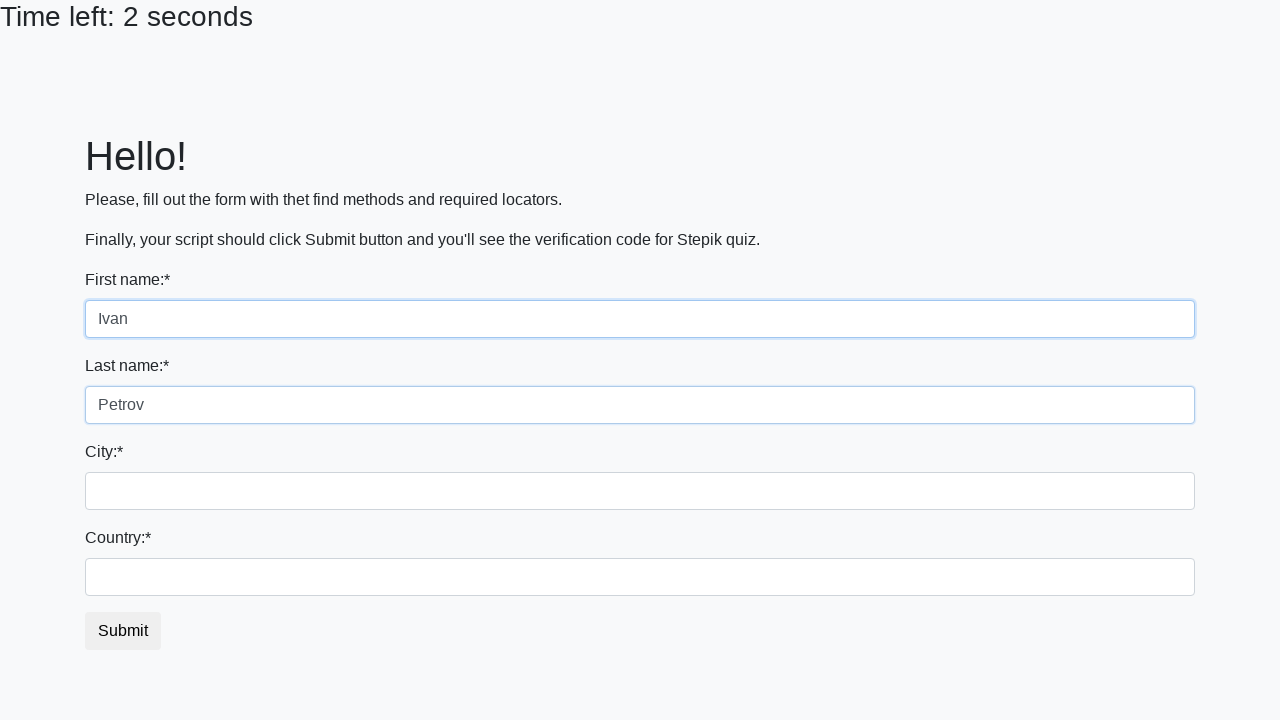

Filled city field with 'Smolensk' on input.form-control.city
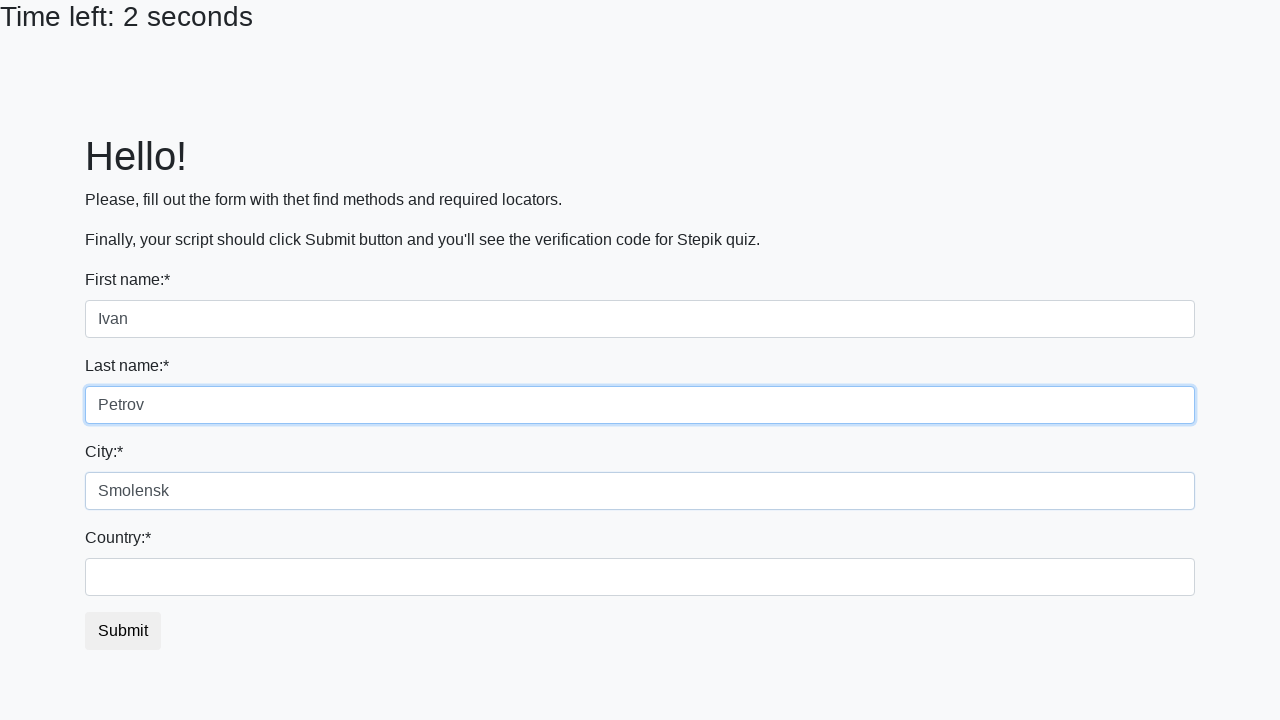

Filled country field with 'Russia' on #country
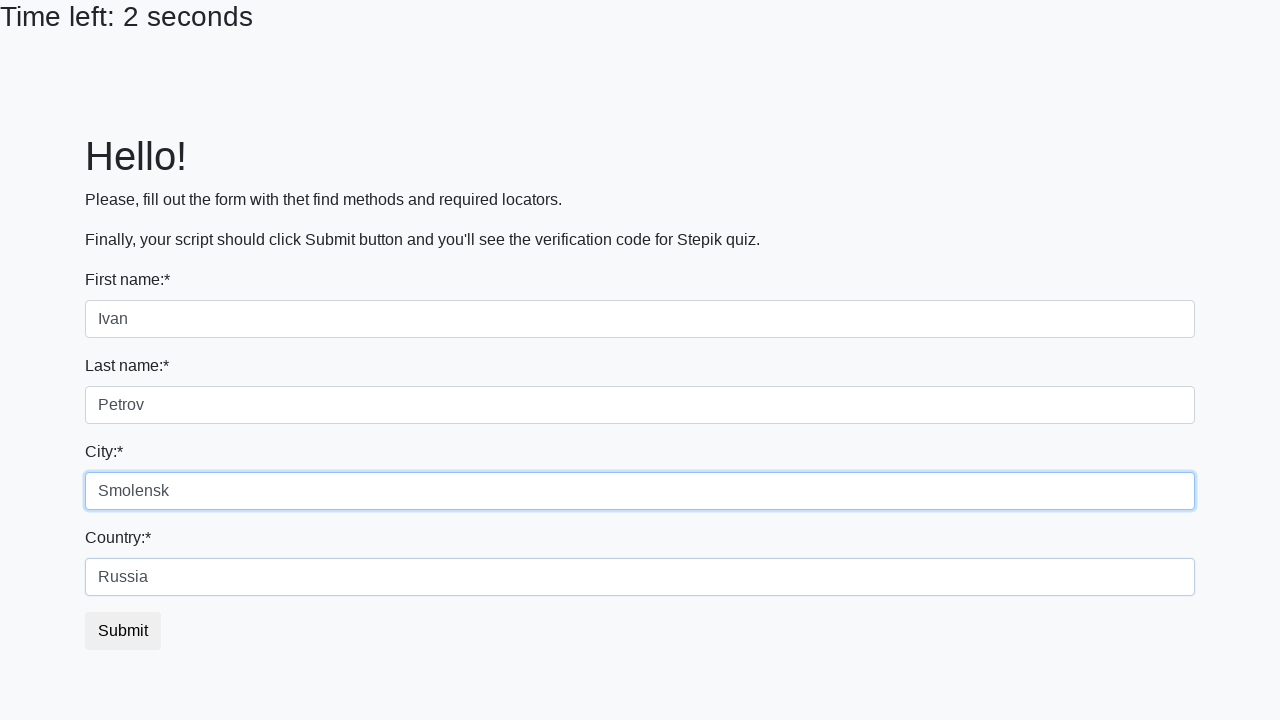

Clicked submit button to complete form submission at (123, 631) on button.btn
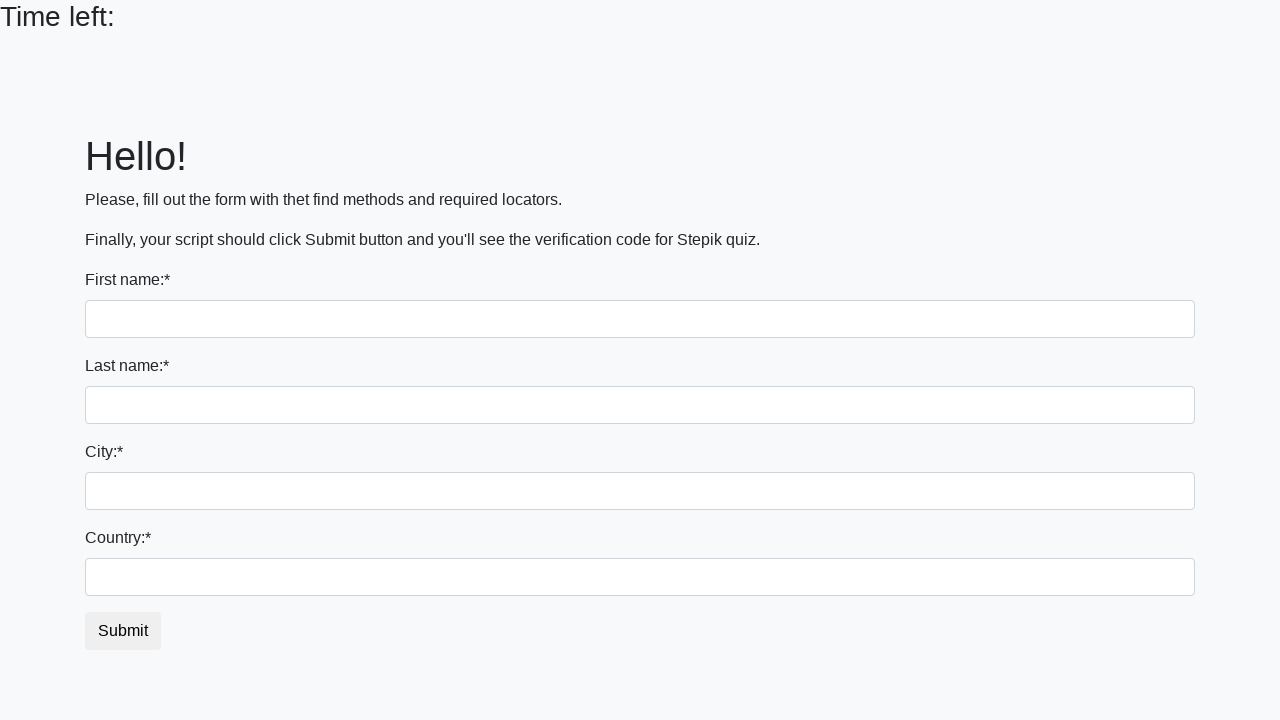

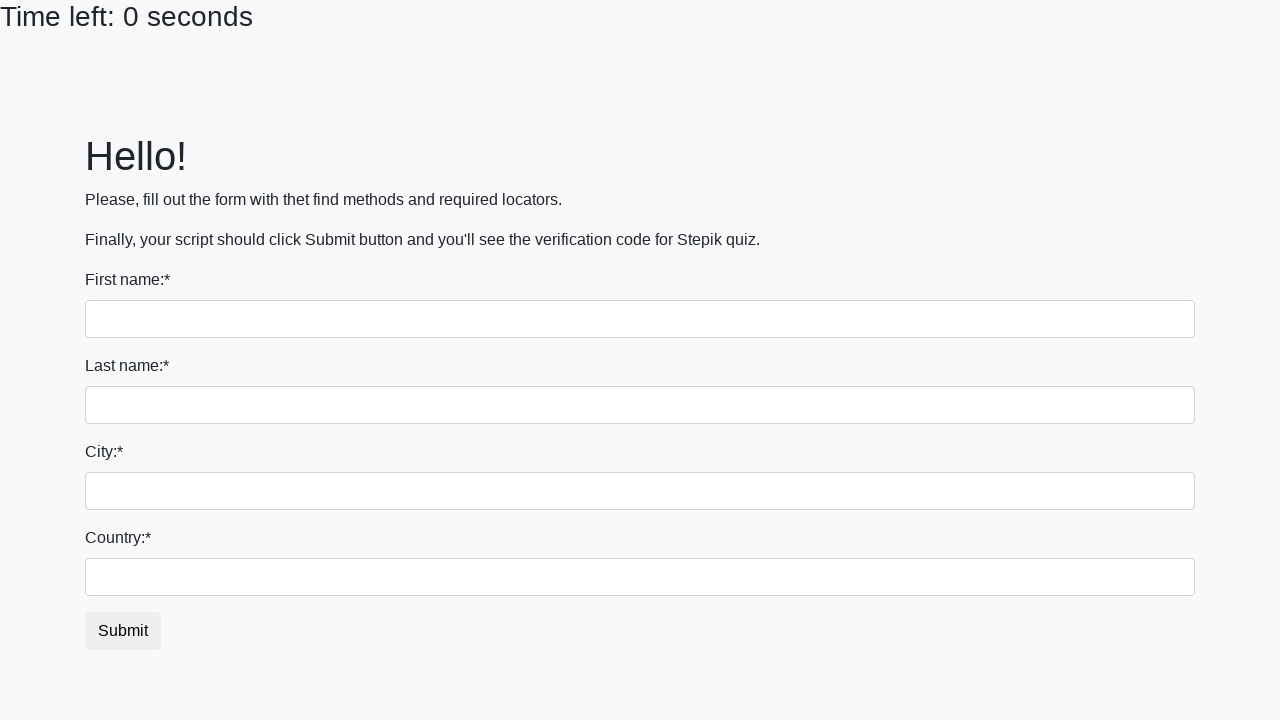